Tests adding multiple todo items to the TodoMVC application and verifies that two items are displayed in the list

Starting URL: https://demo.playwright.dev/todomvc/

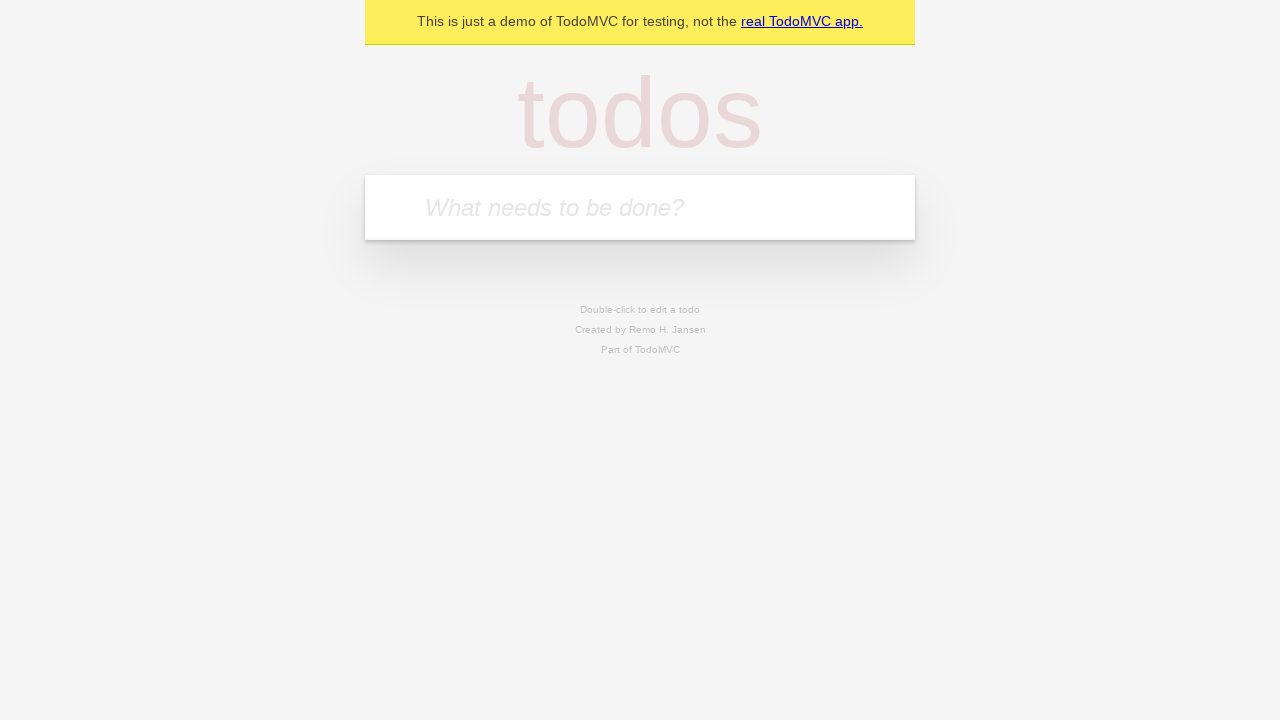

Filled first todo item input with 'Buy milk' on internal:attr=[placeholder="What needs to be done?"i]
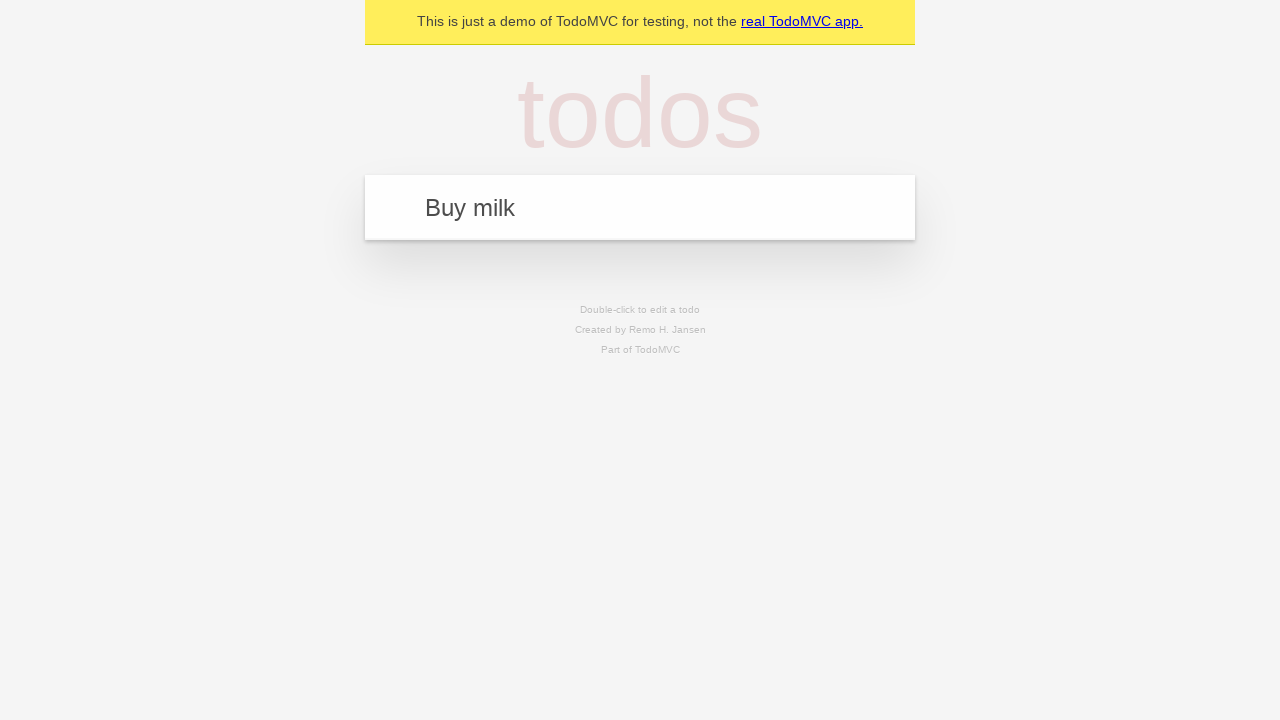

Pressed Enter to add first todo item 'Buy milk' on internal:attr=[placeholder="What needs to be done?"i]
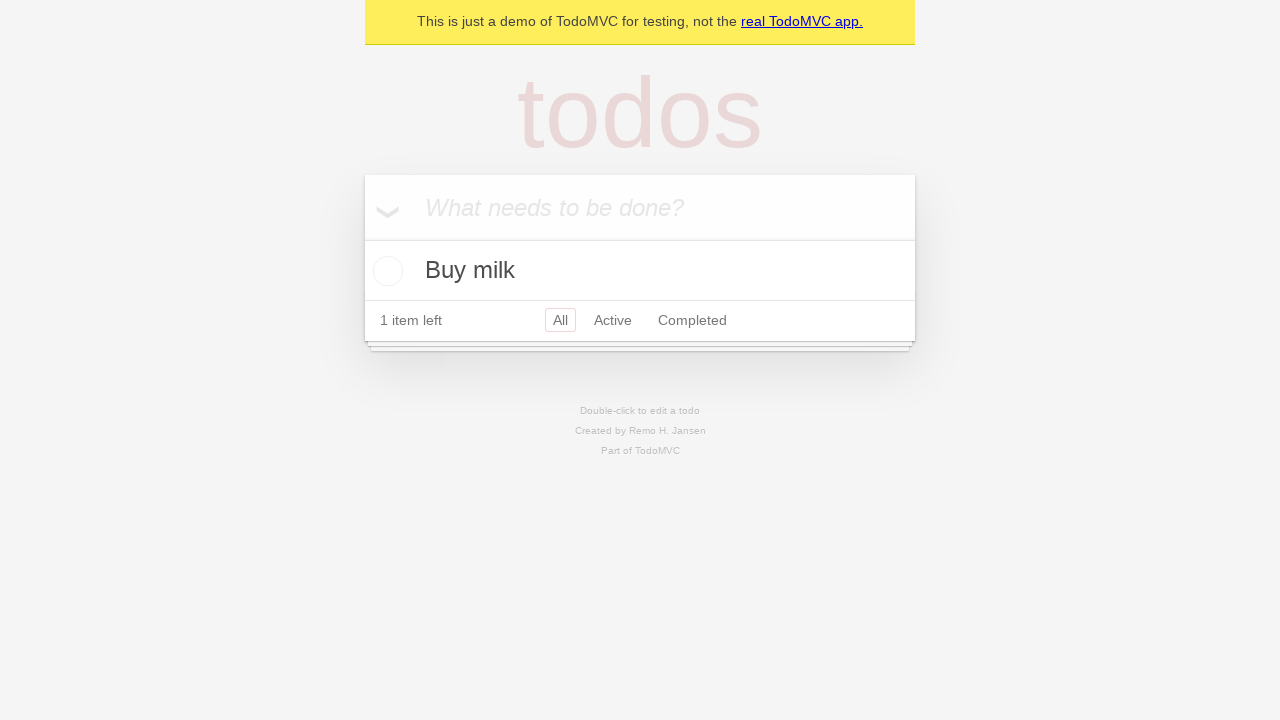

Filled second todo item input with 'Feed the cat' on internal:attr=[placeholder="What needs to be done?"i]
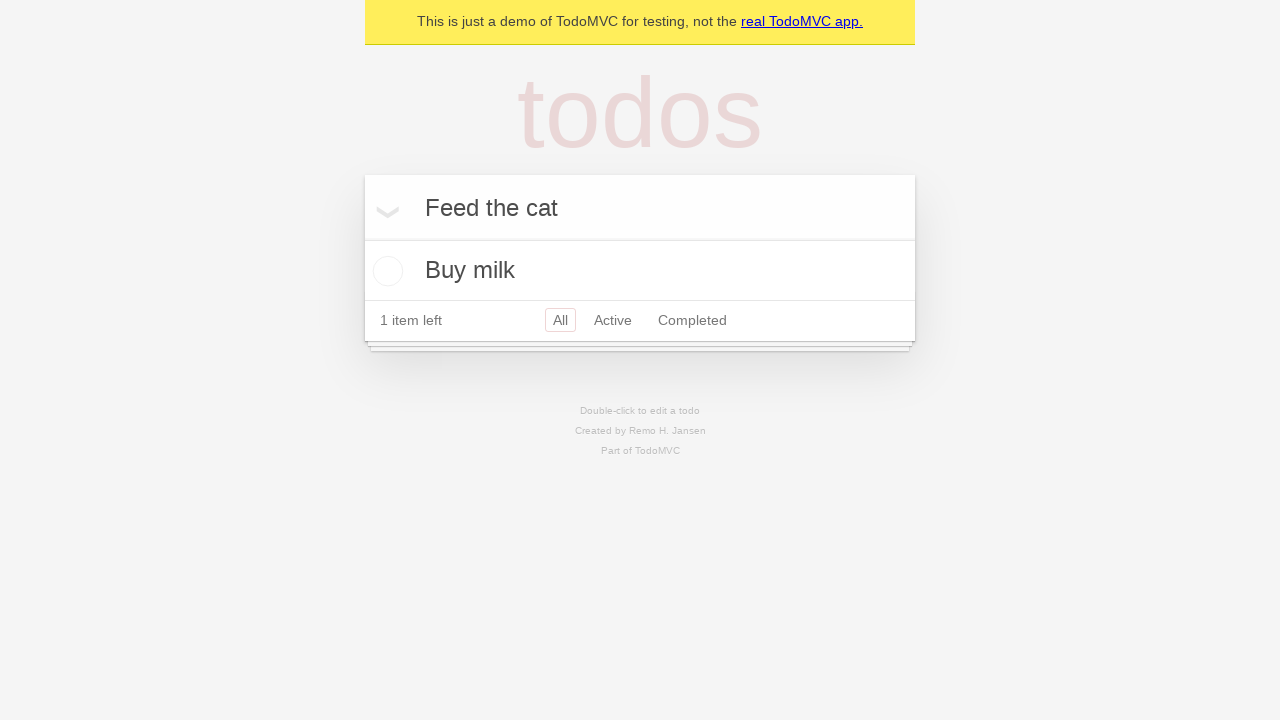

Pressed Enter to add second todo item 'Feed the cat' on internal:attr=[placeholder="What needs to be done?"i]
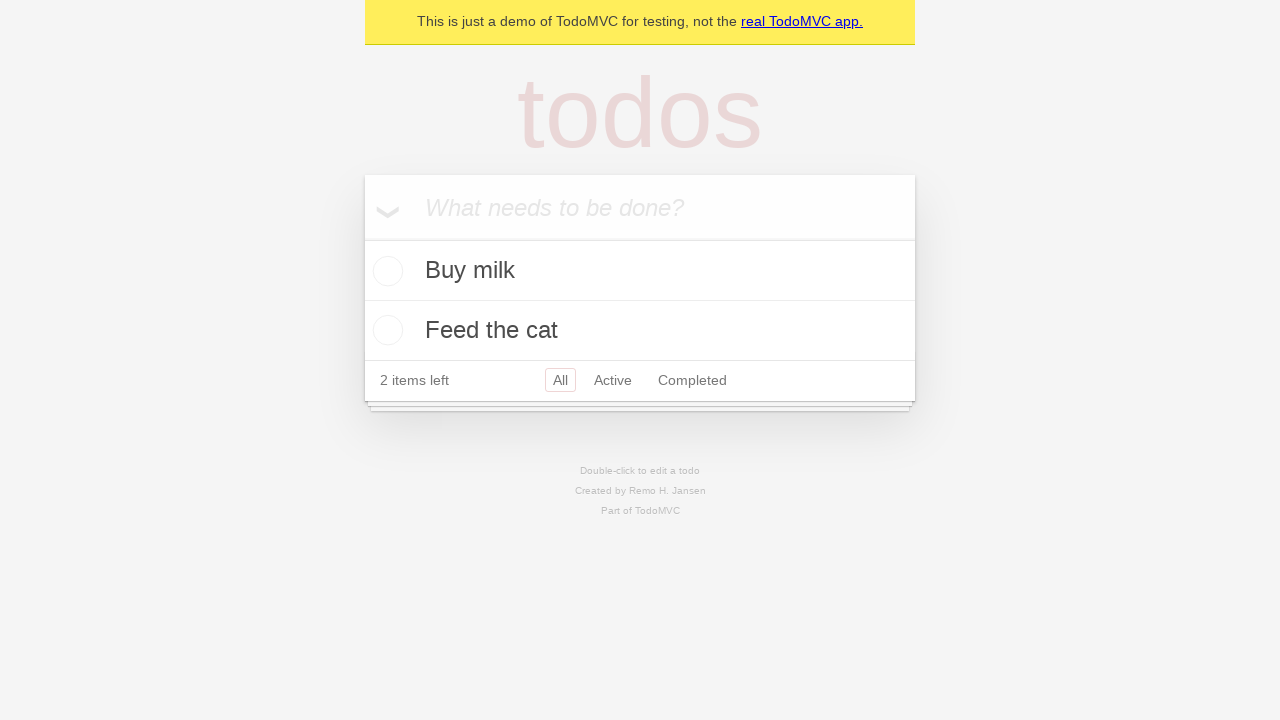

Todo list items loaded and visible
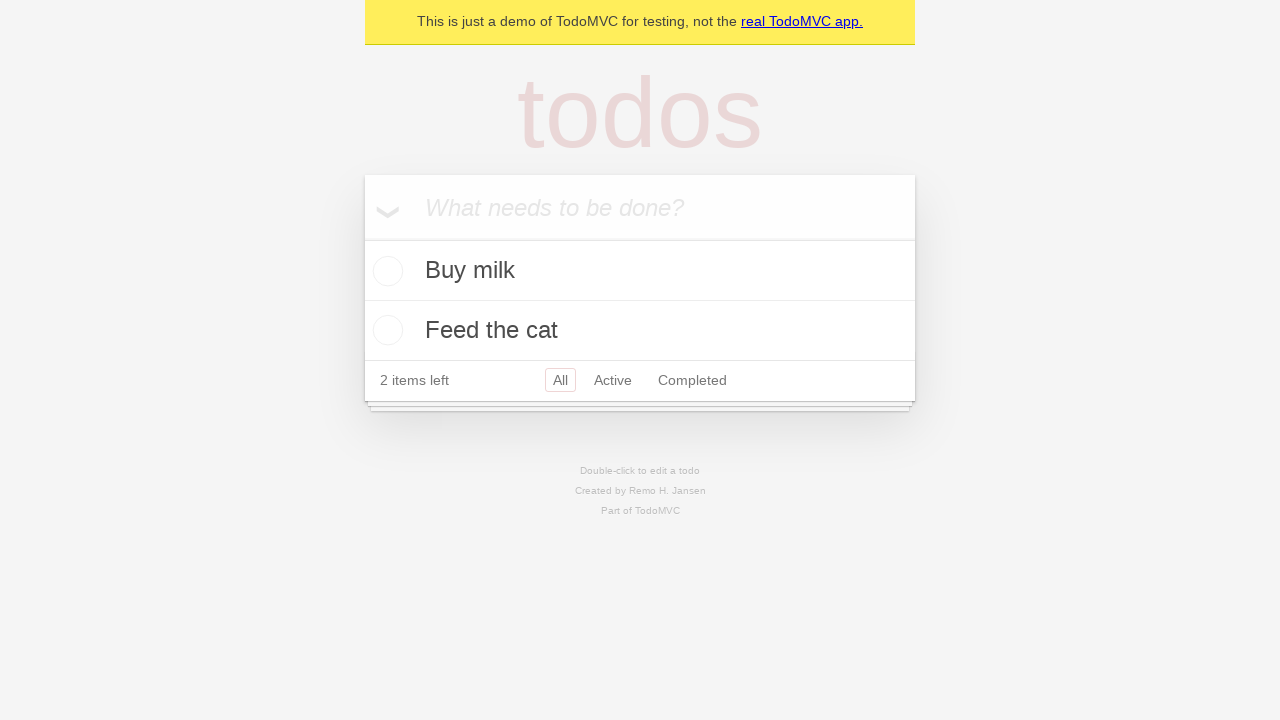

Verified that exactly 2 todo items are displayed in the list
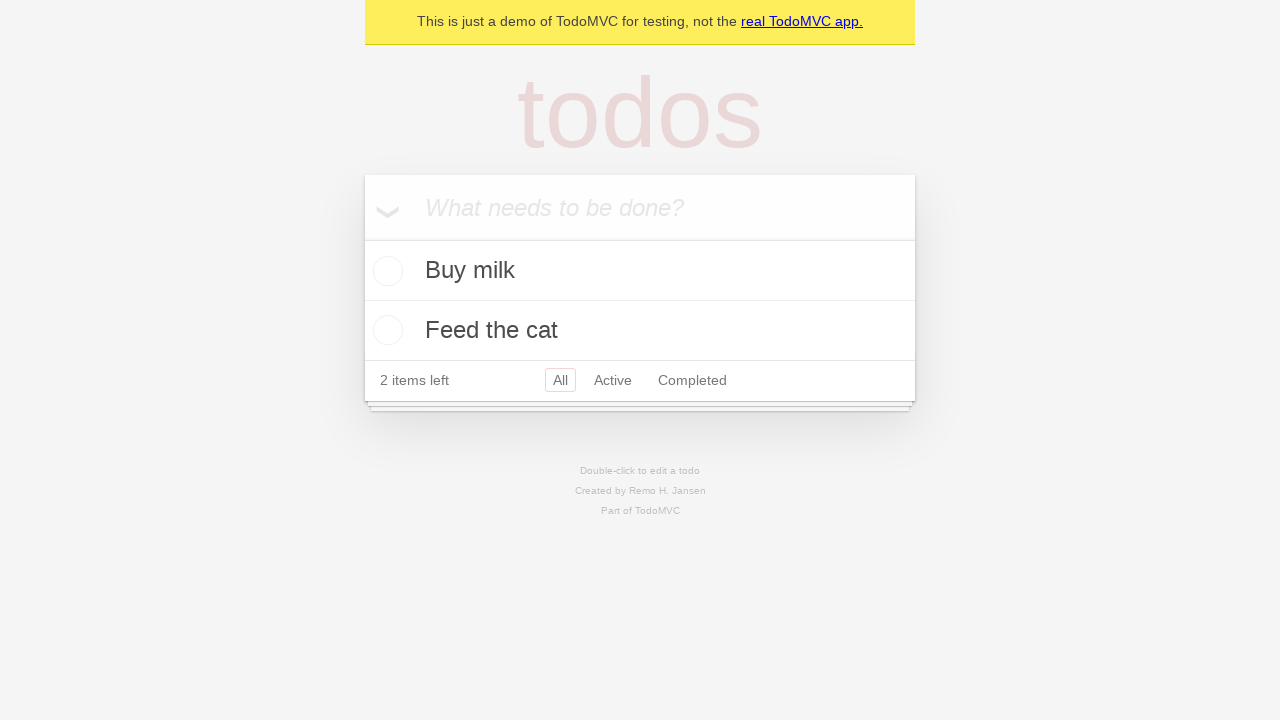

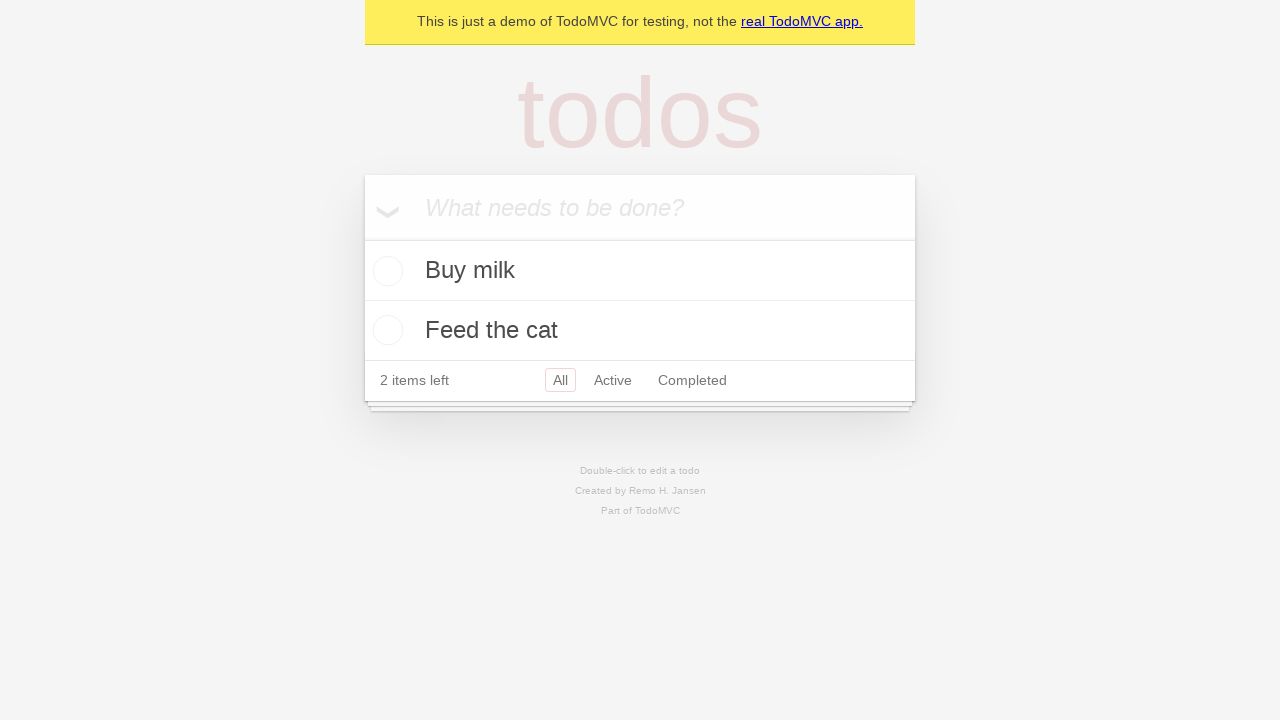